Validates that articles on Hacker News "newest" page are sorted from newest to oldest by collecting article timestamps and verifying they are in descending order.

Starting URL: https://news.ycombinator.com/newest

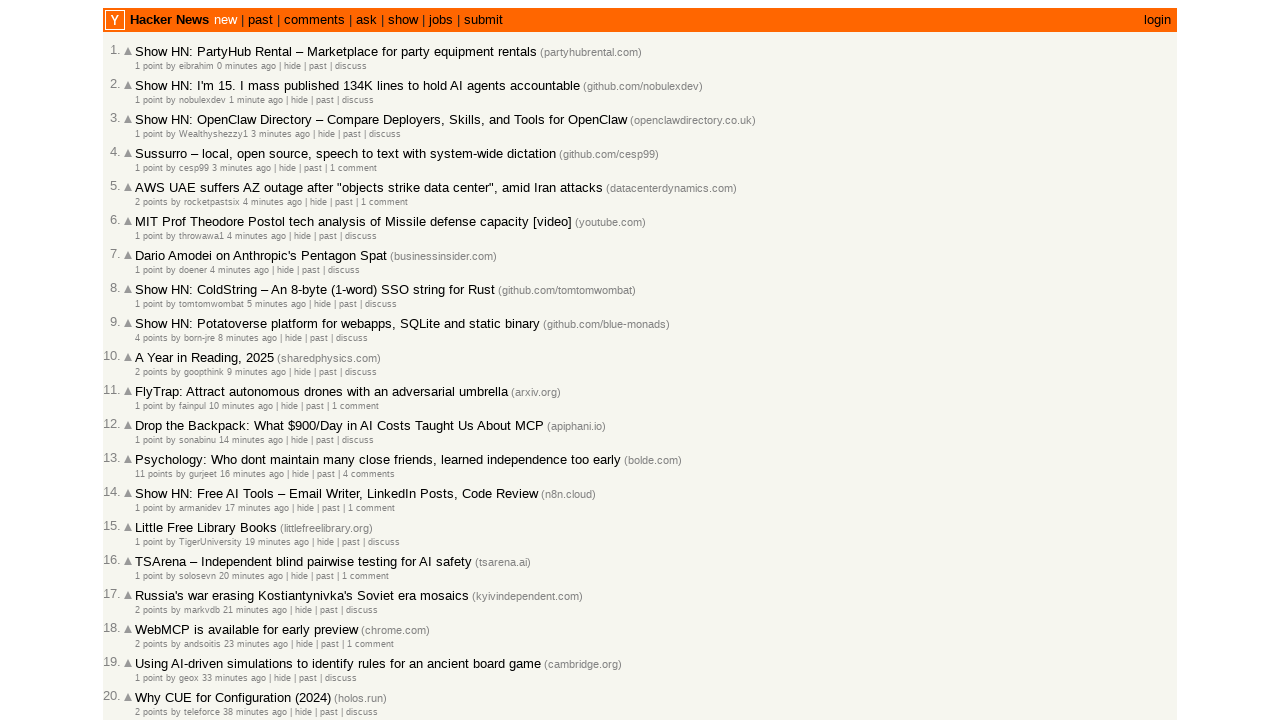

Waited for articles to load on Hacker News newest page
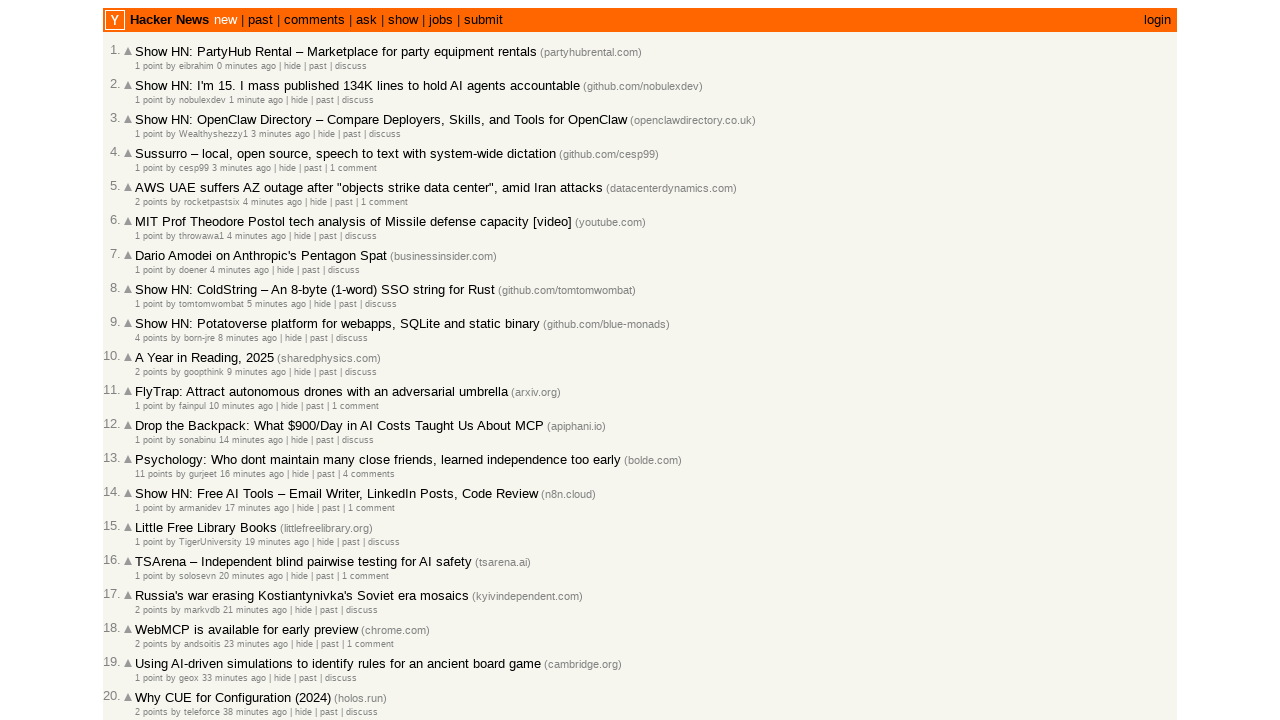

Collected 30 article timestamps from current page
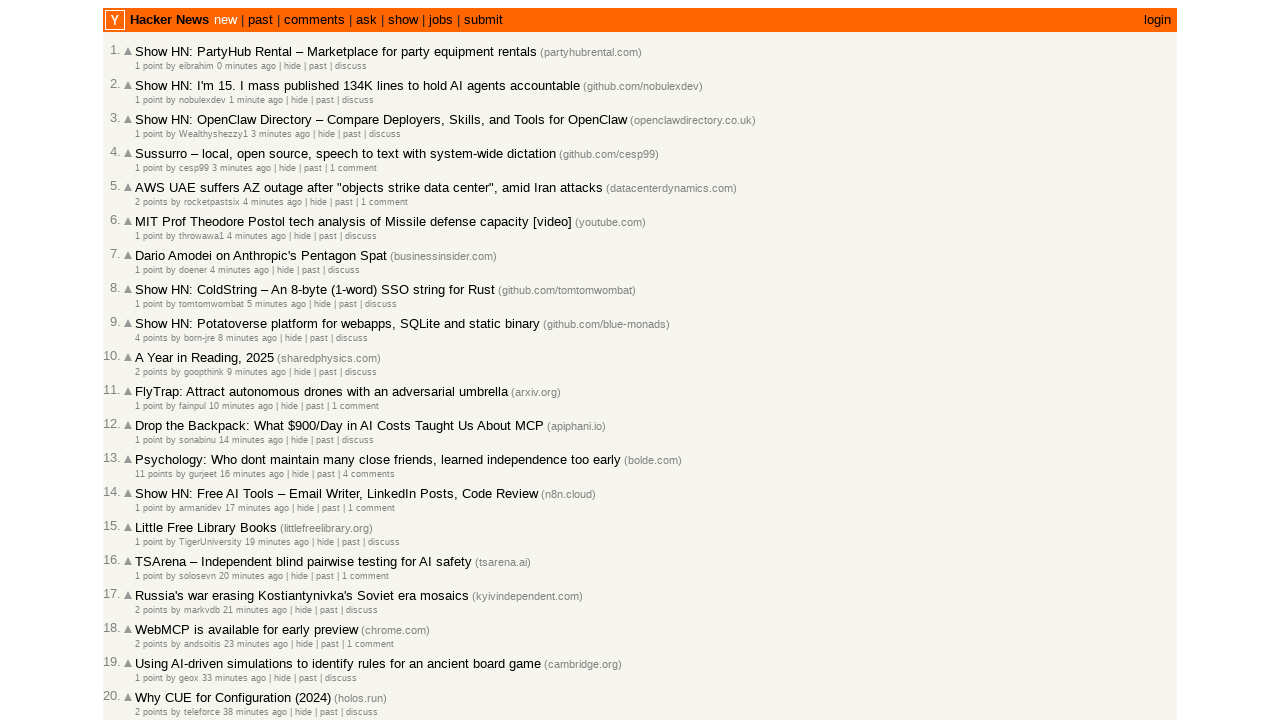

Clicked 'More' link to load next page of articles at (149, 616) on a.morelink
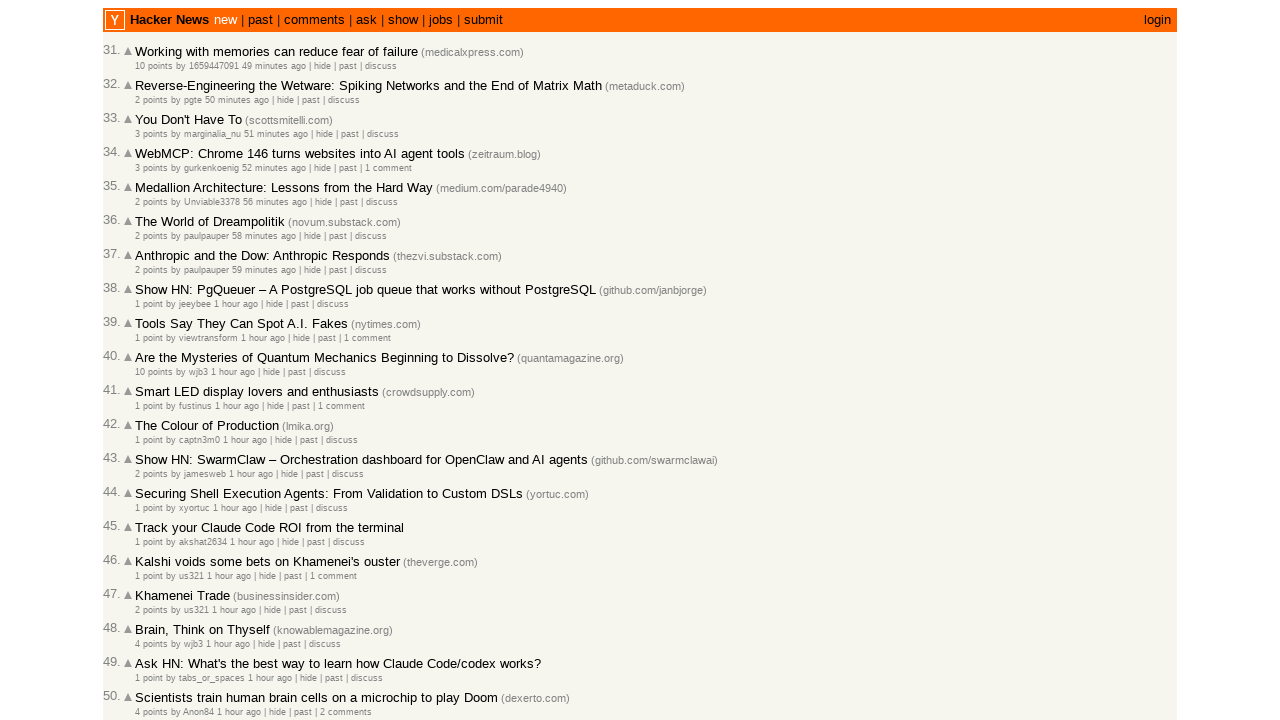

Waited for next page of articles to load
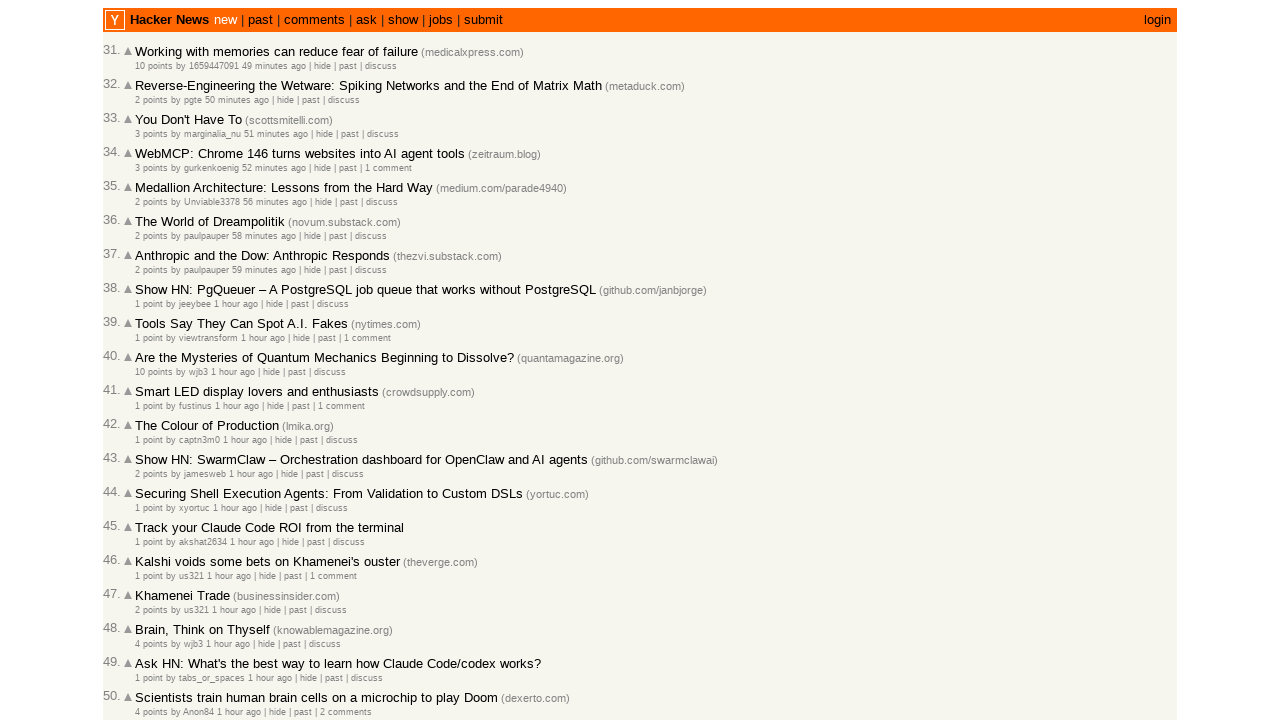

Collected 60 article timestamps from current page
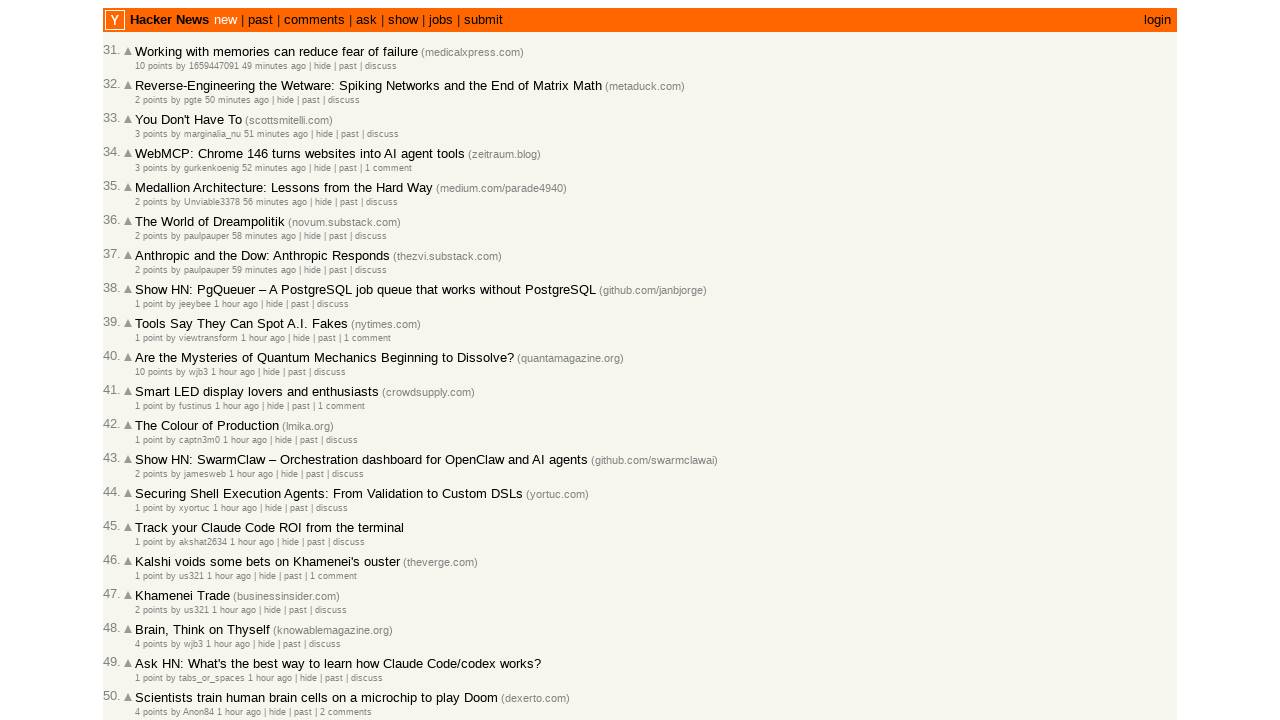

Clicked 'More' link to load next page of articles at (149, 616) on a.morelink
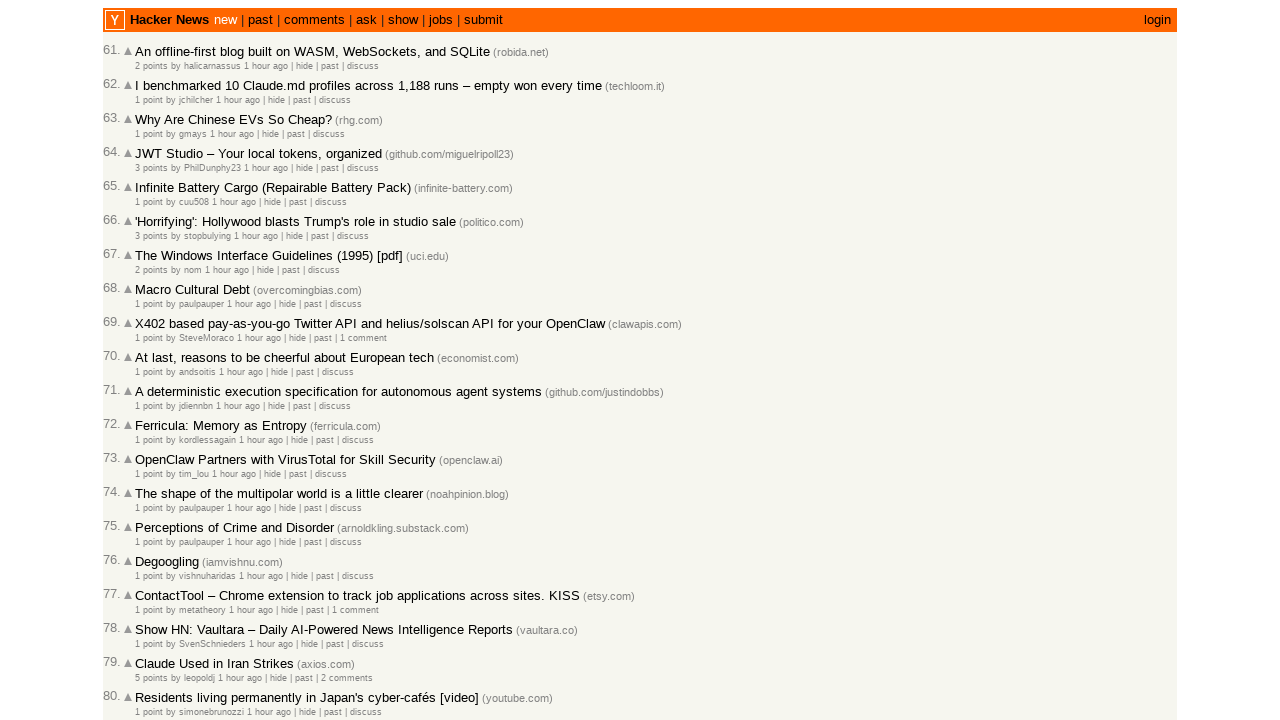

Waited for next page of articles to load
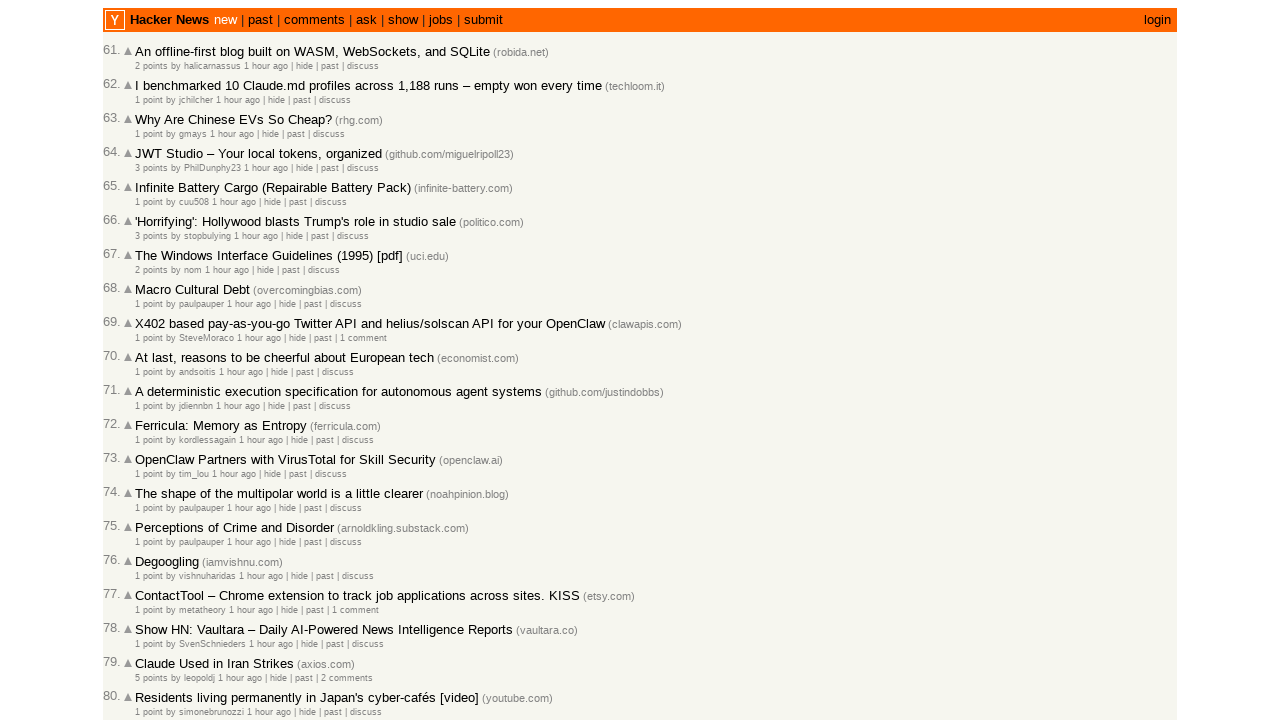

Collected 90 article timestamps from current page
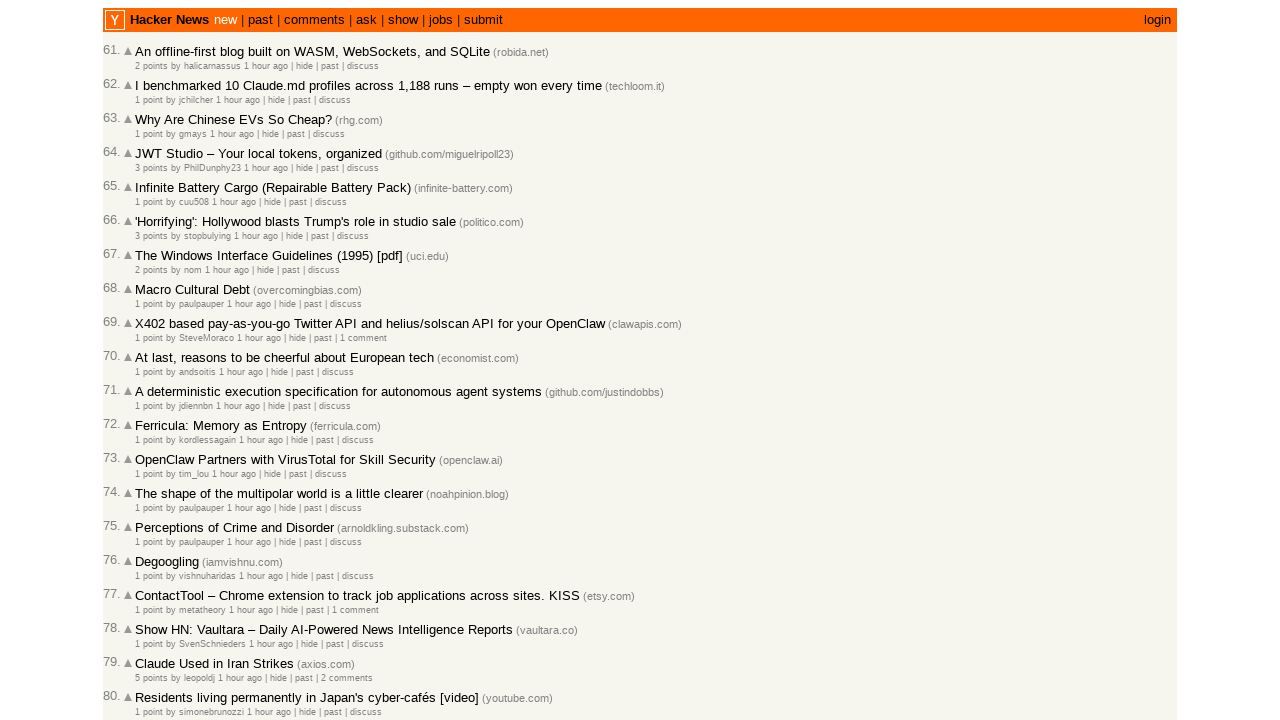

Clicked 'More' link to load next page of articles at (149, 616) on a.morelink
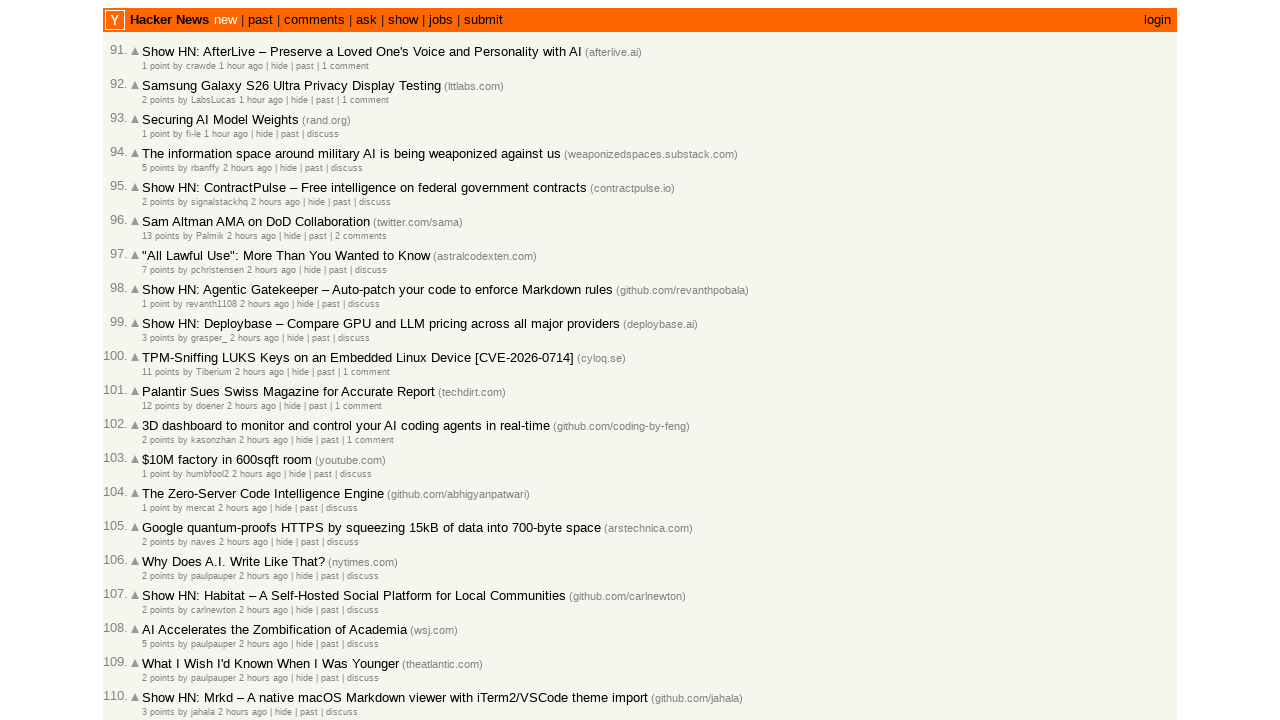

Waited for next page of articles to load
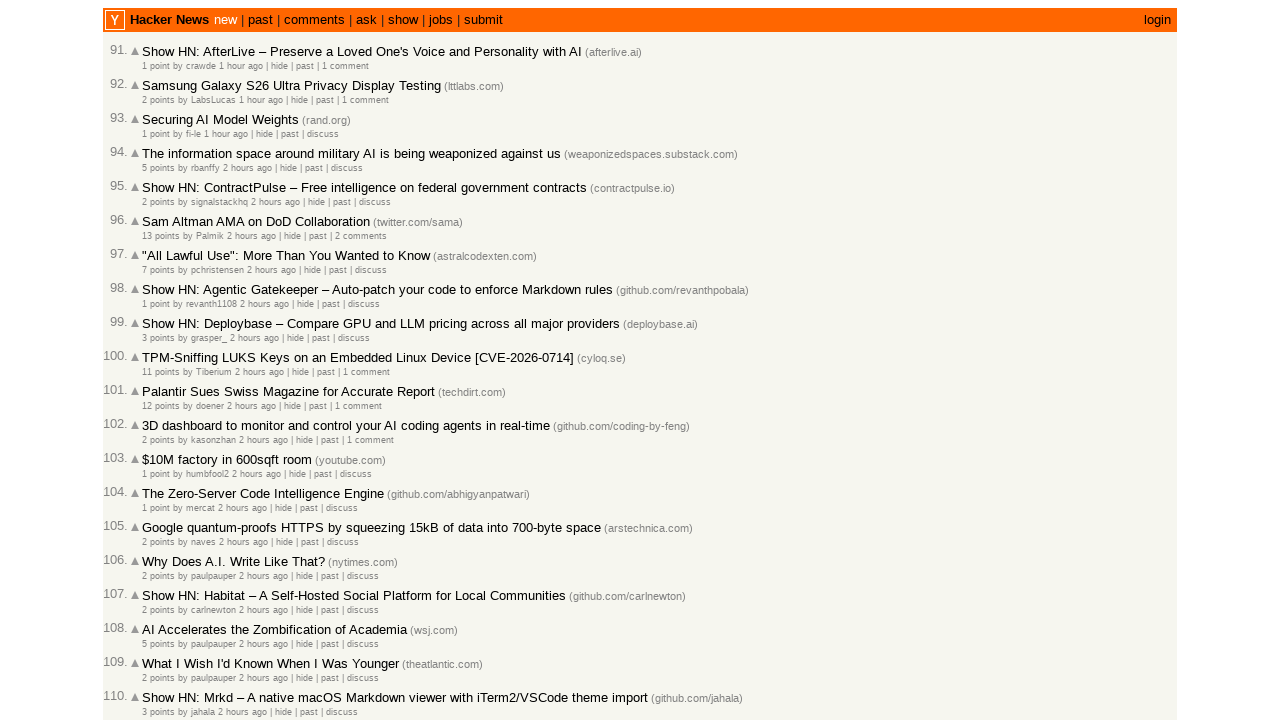

Collected 100 article timestamps from current page
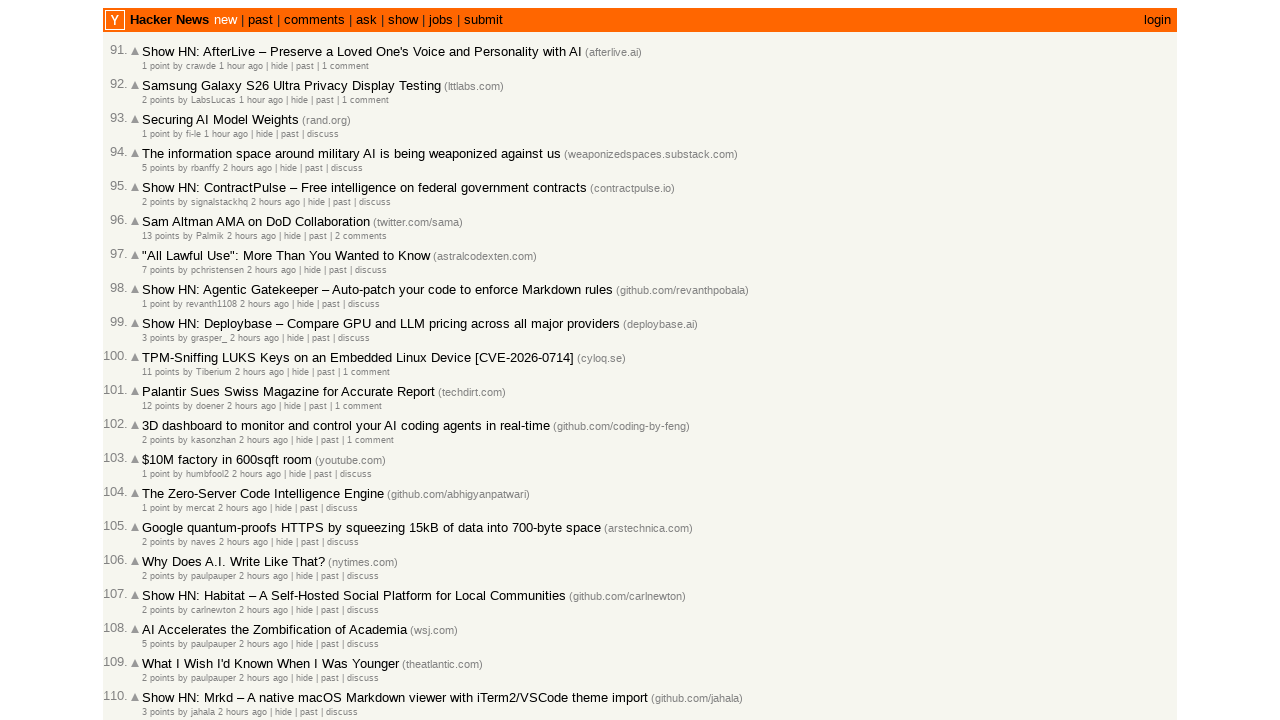

Verified that 100 timestamps were collected (target: 100)
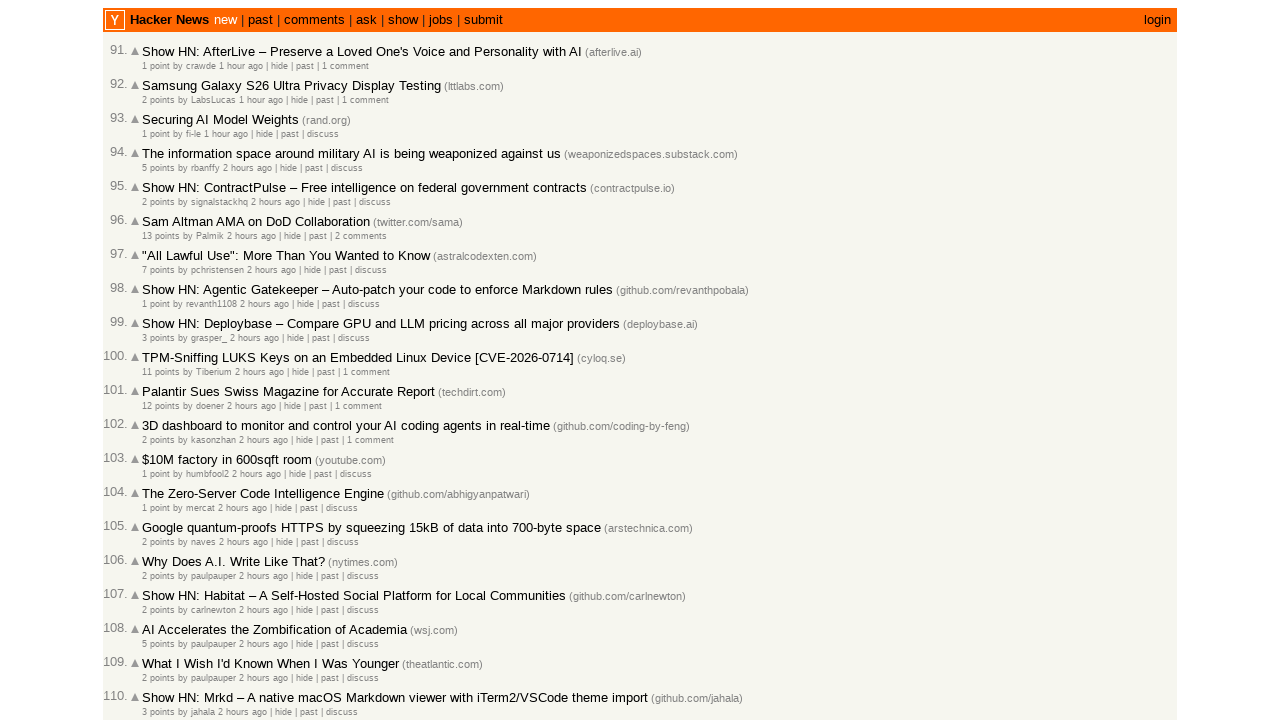

Verified that all 100 articles are sorted from newest to oldest
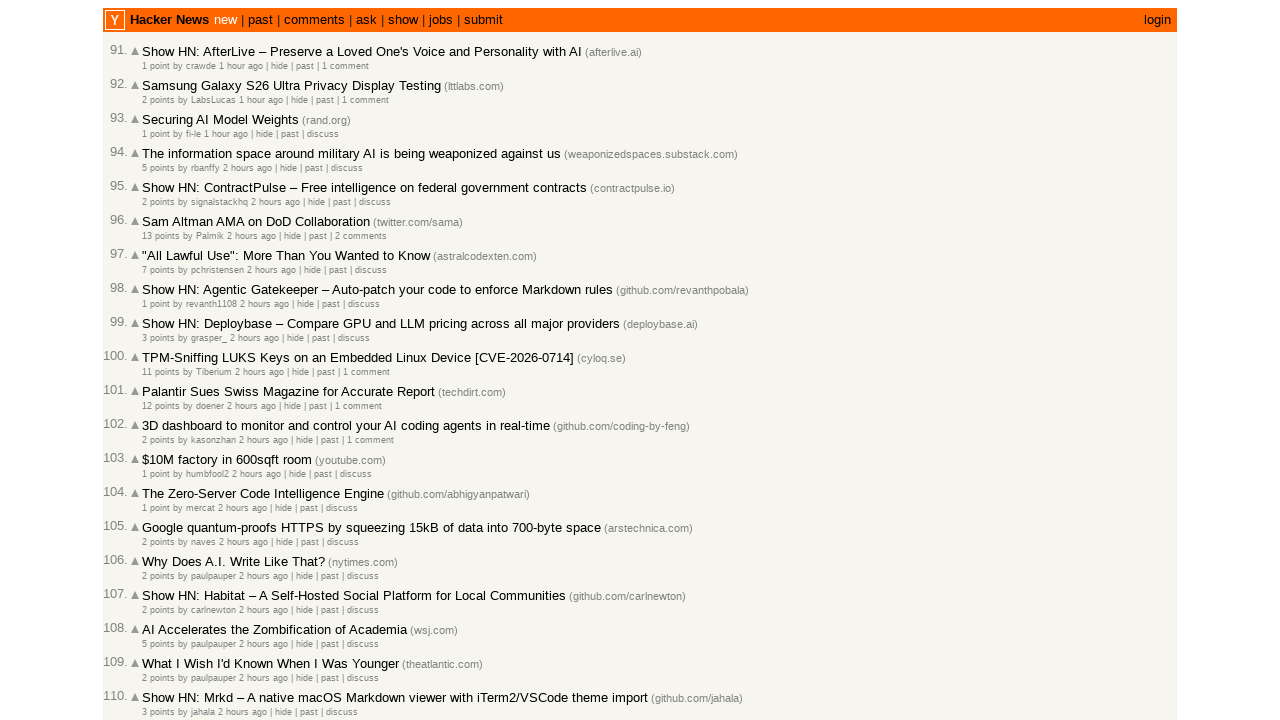

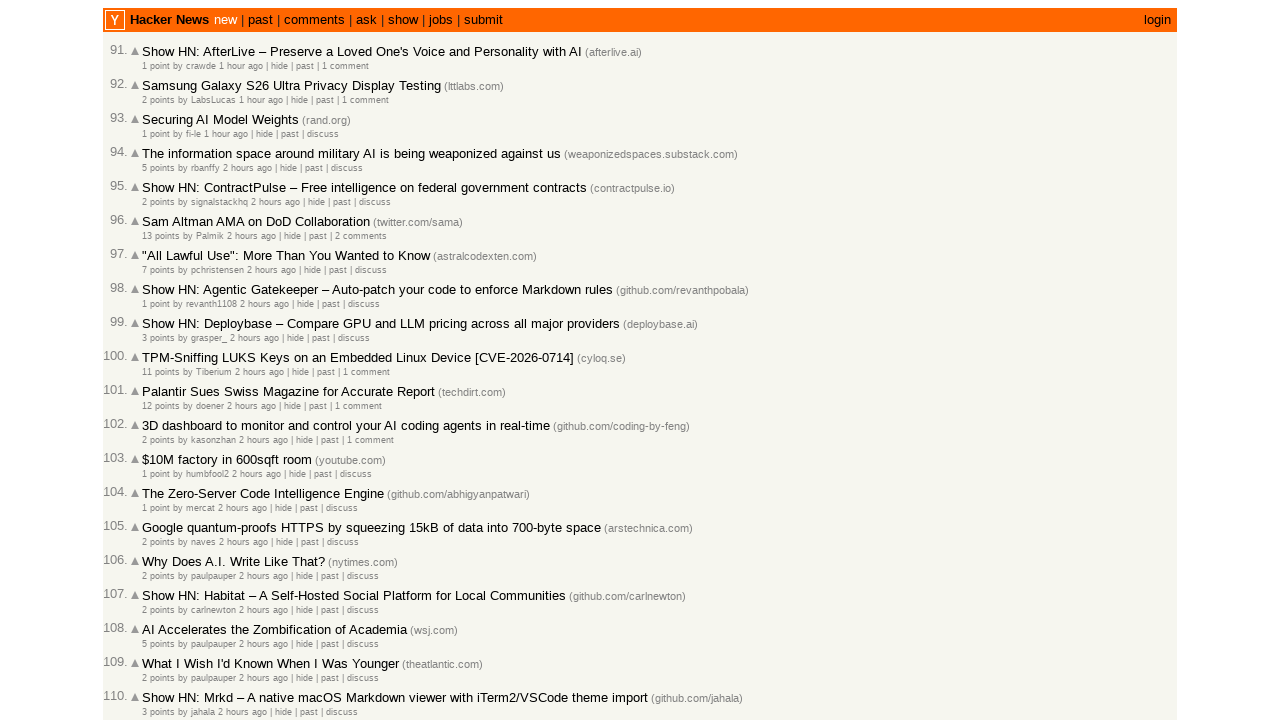